Clicks the "show" navigation link on Hacker News and verifies navigation to the Show HN page

Starting URL: https://news.ycombinator.com/news

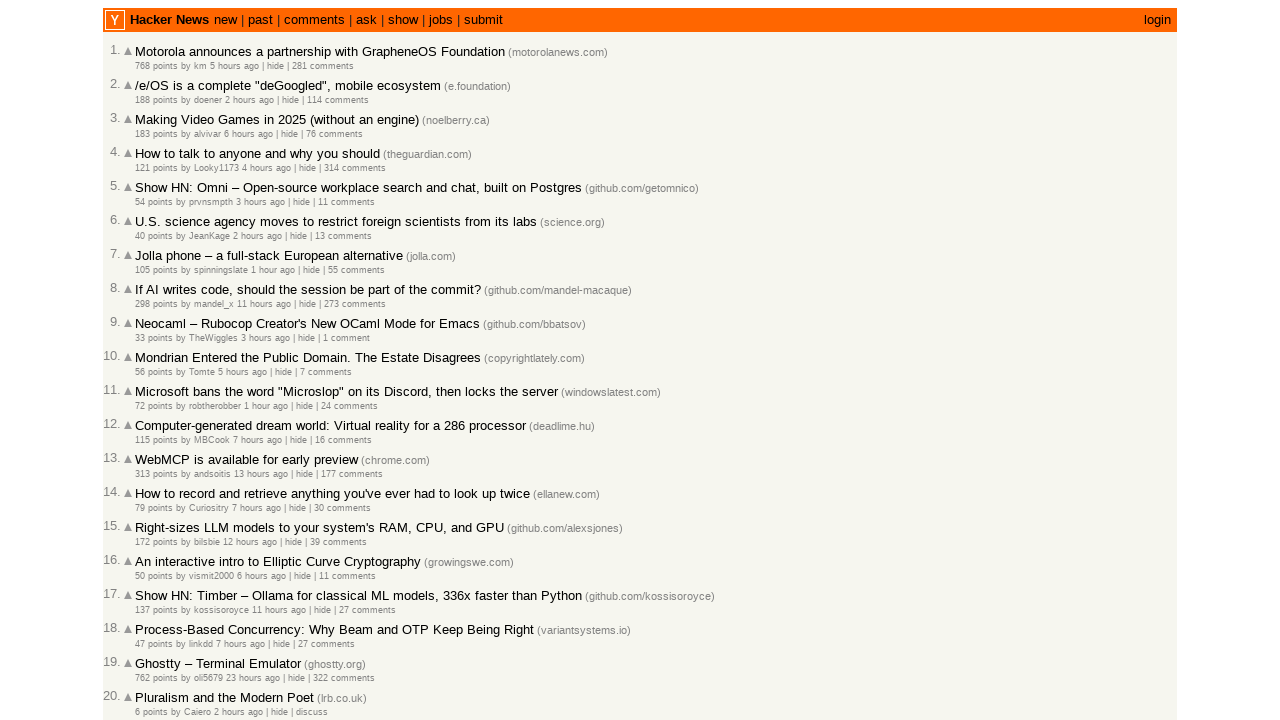

Clicked the 'show' navigation link on Hacker News at (403, 20) on a[href="show"]:has-text("show")
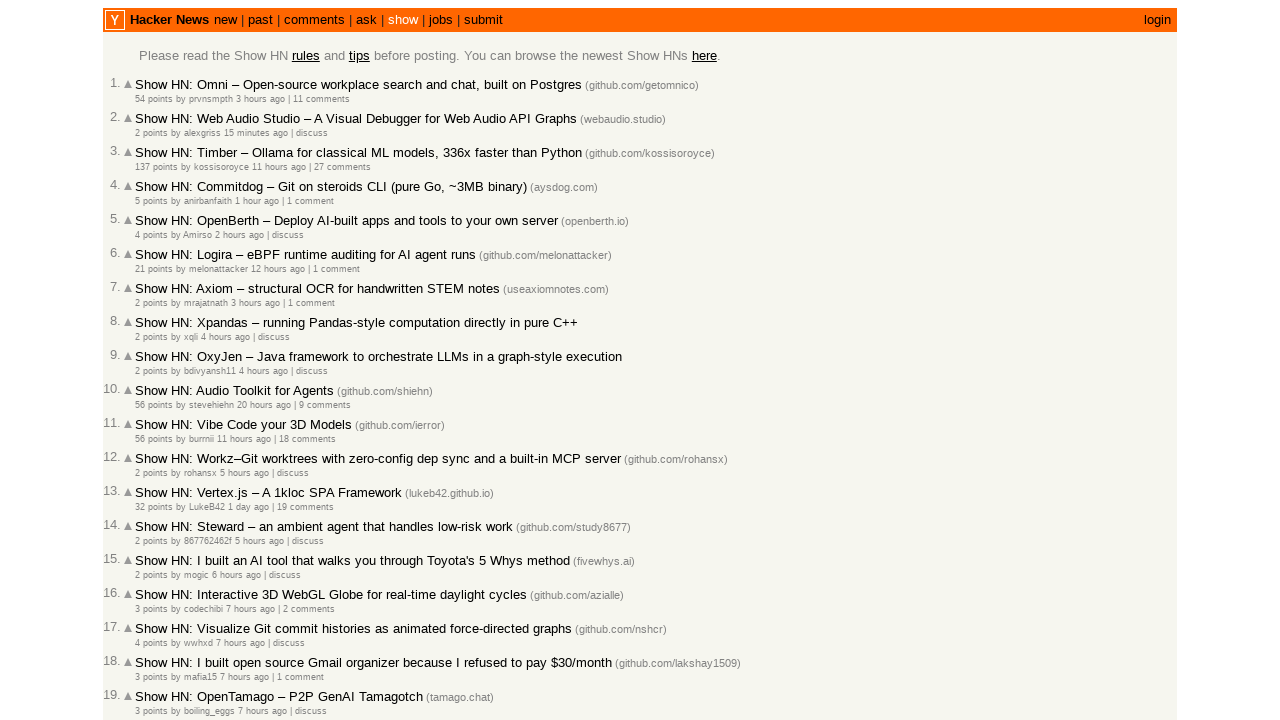

Page load completed for Show HN section
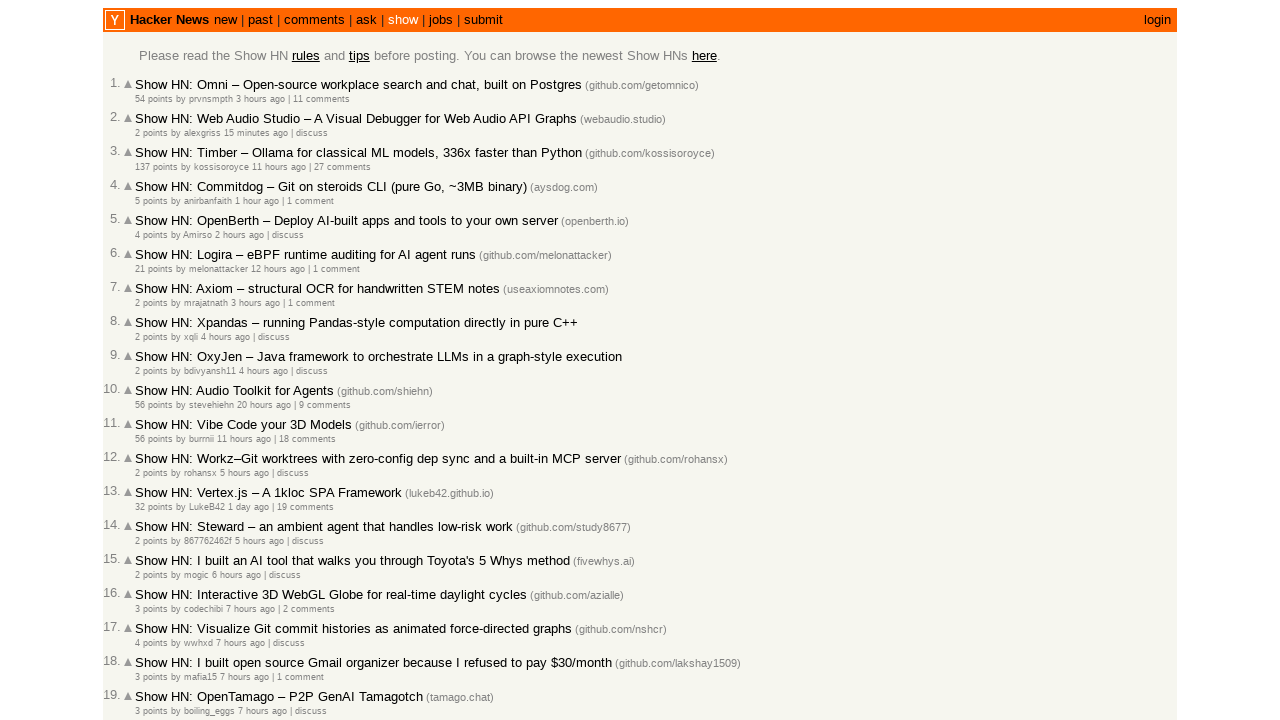

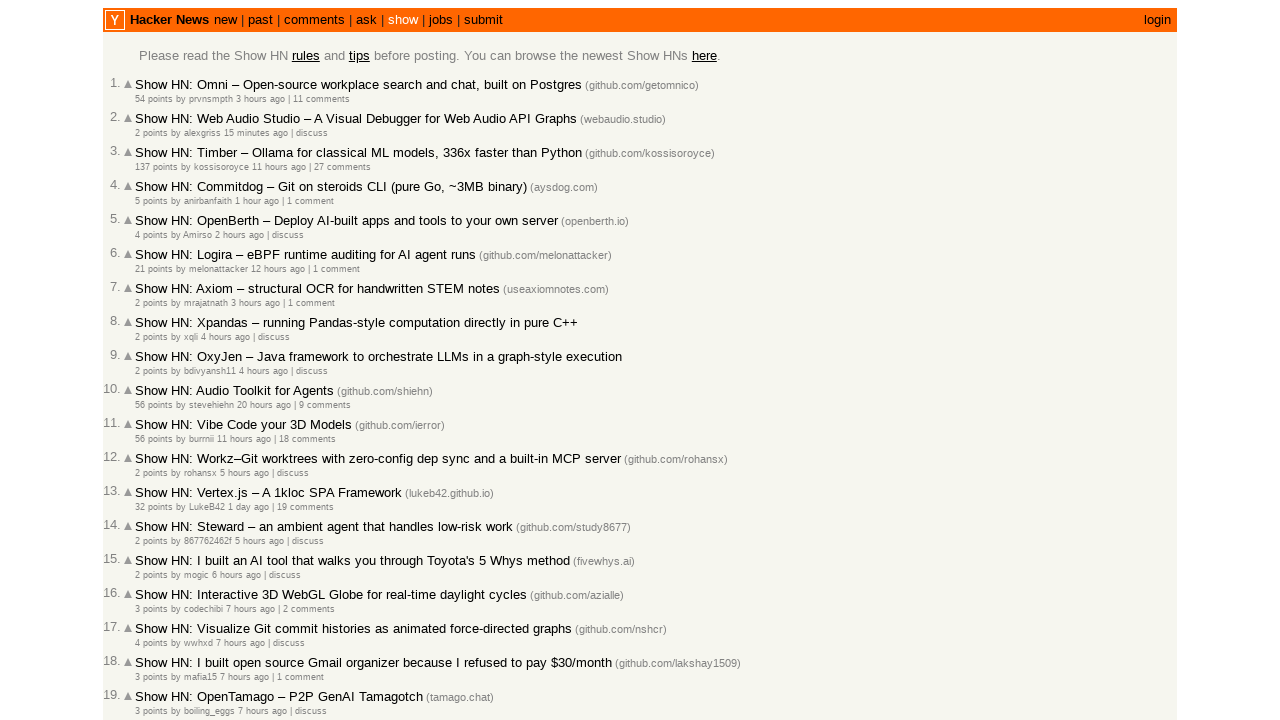